Tests a date picker input field by entering a date value and pressing Enter to confirm the selection.

Starting URL: https://formy-project.herokuapp.com/datepicker

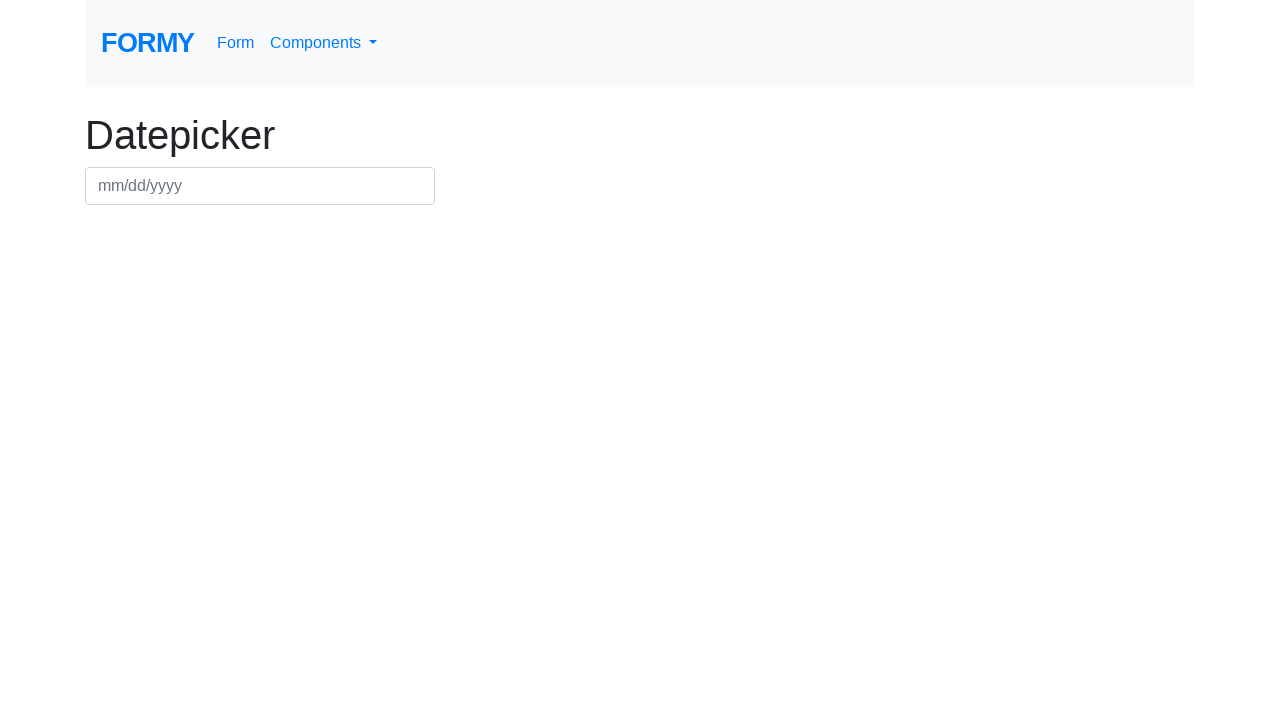

Filled date picker input field with date 18/12/2021 on #datepicker
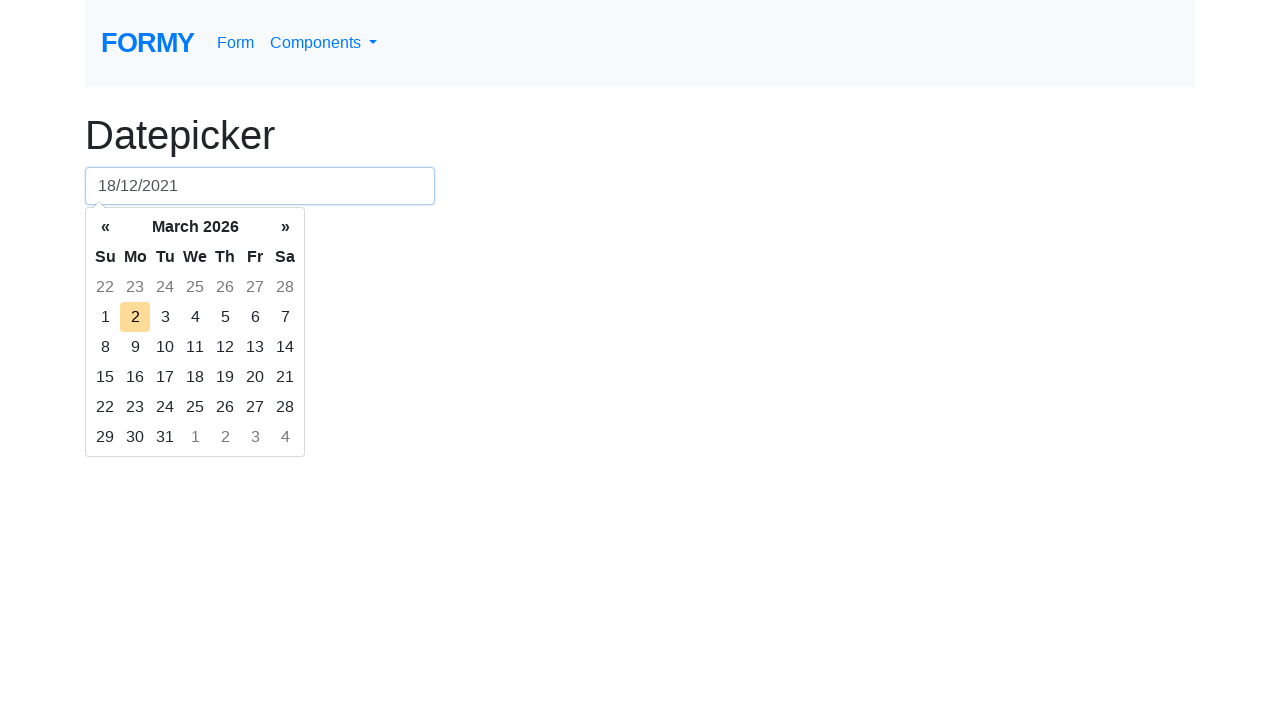

Pressed Enter to confirm date selection on #datepicker
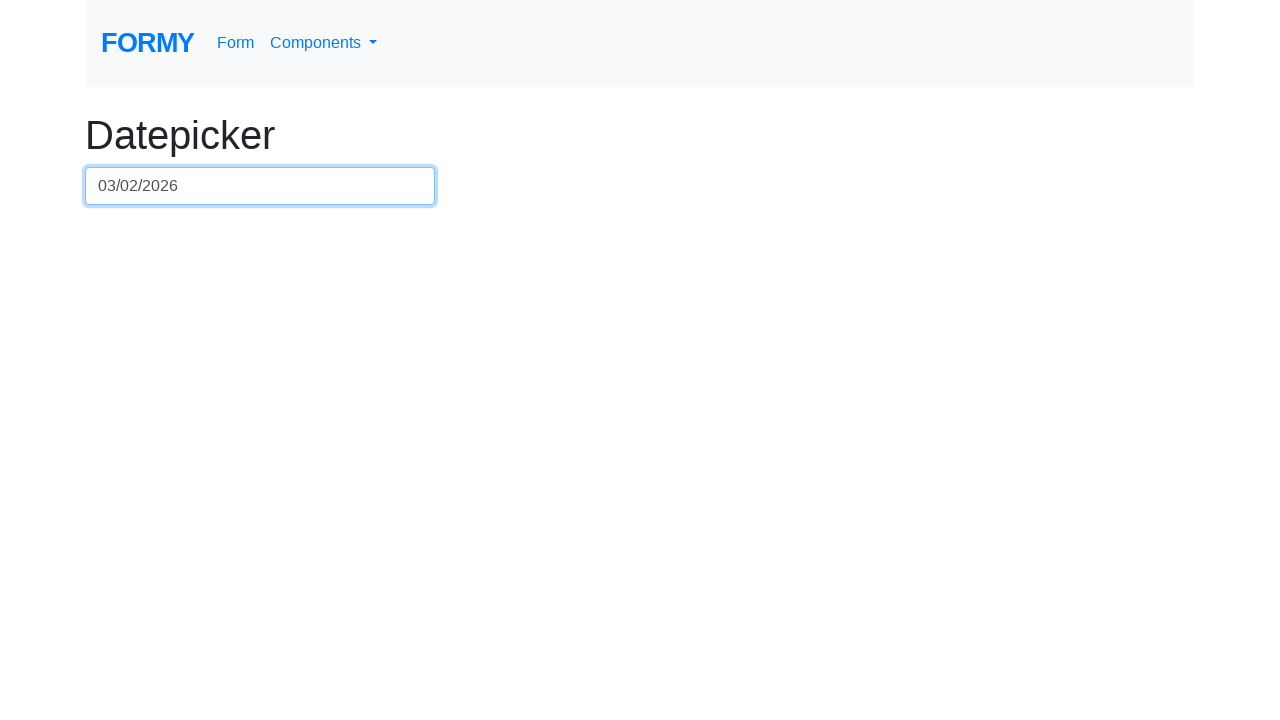

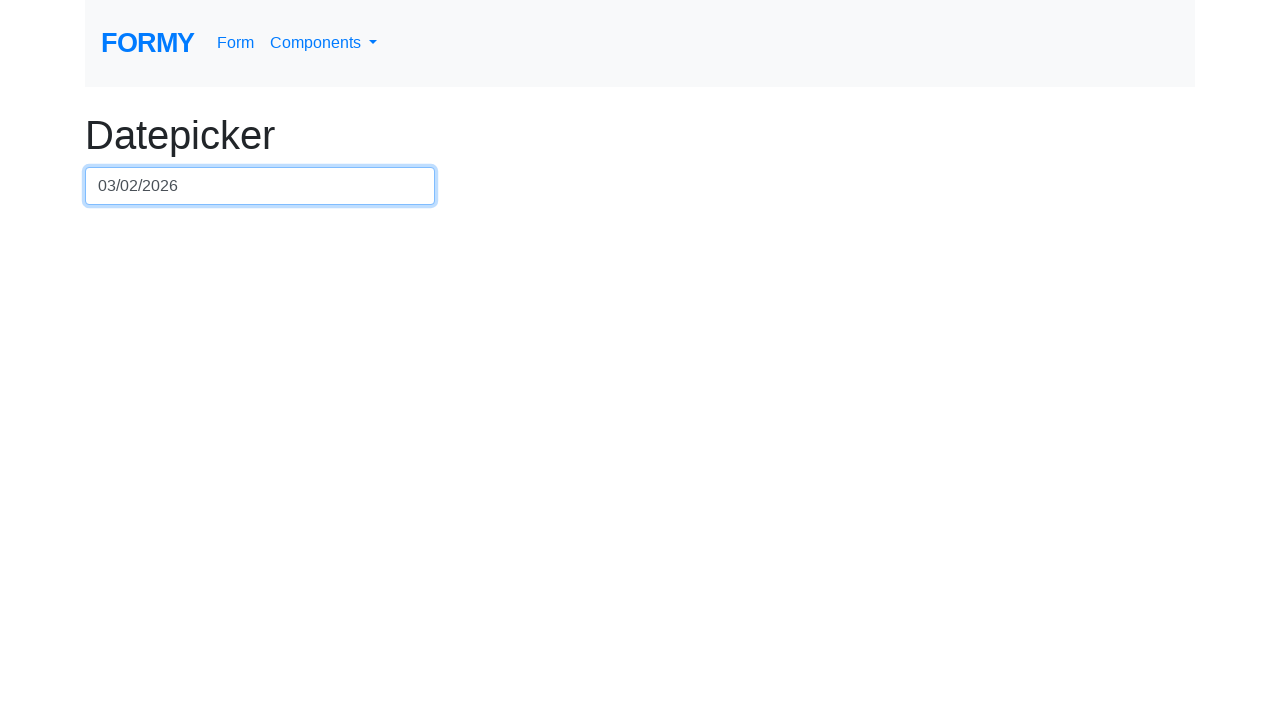